Launches Gmail and clicks the Learn More link

Starting URL: https://gmail.com

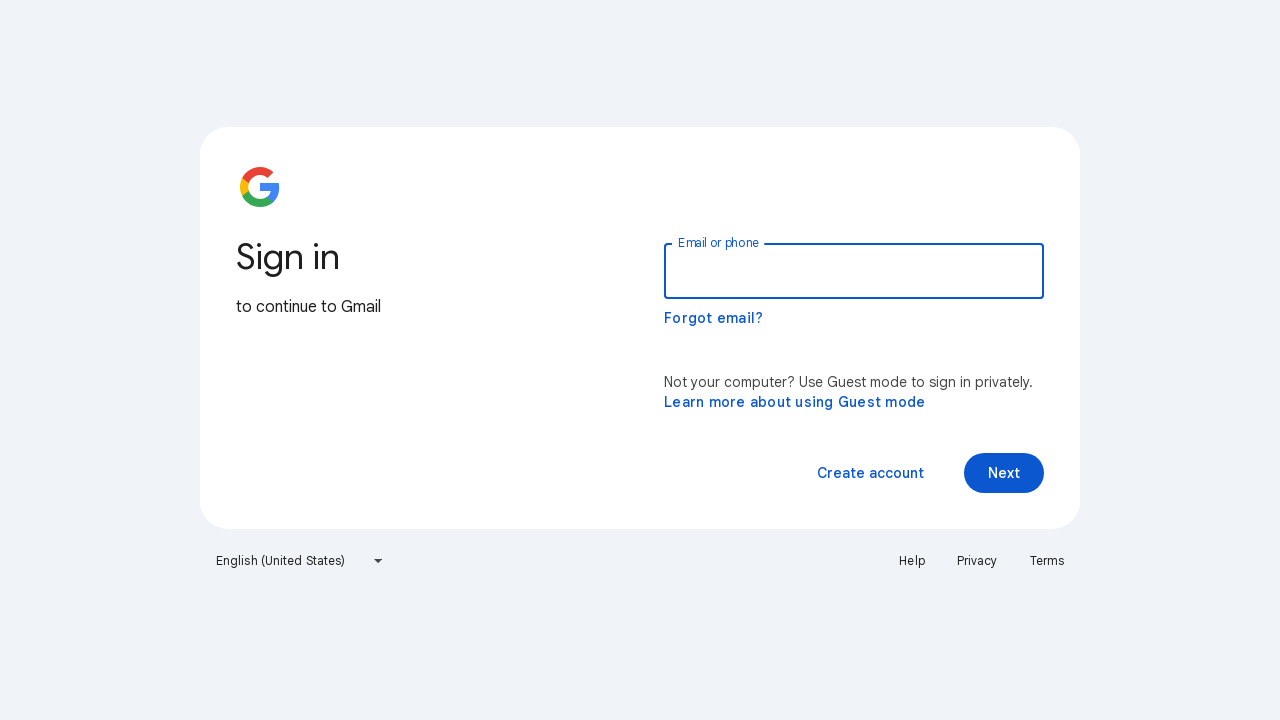

Navigated to Gmail homepage
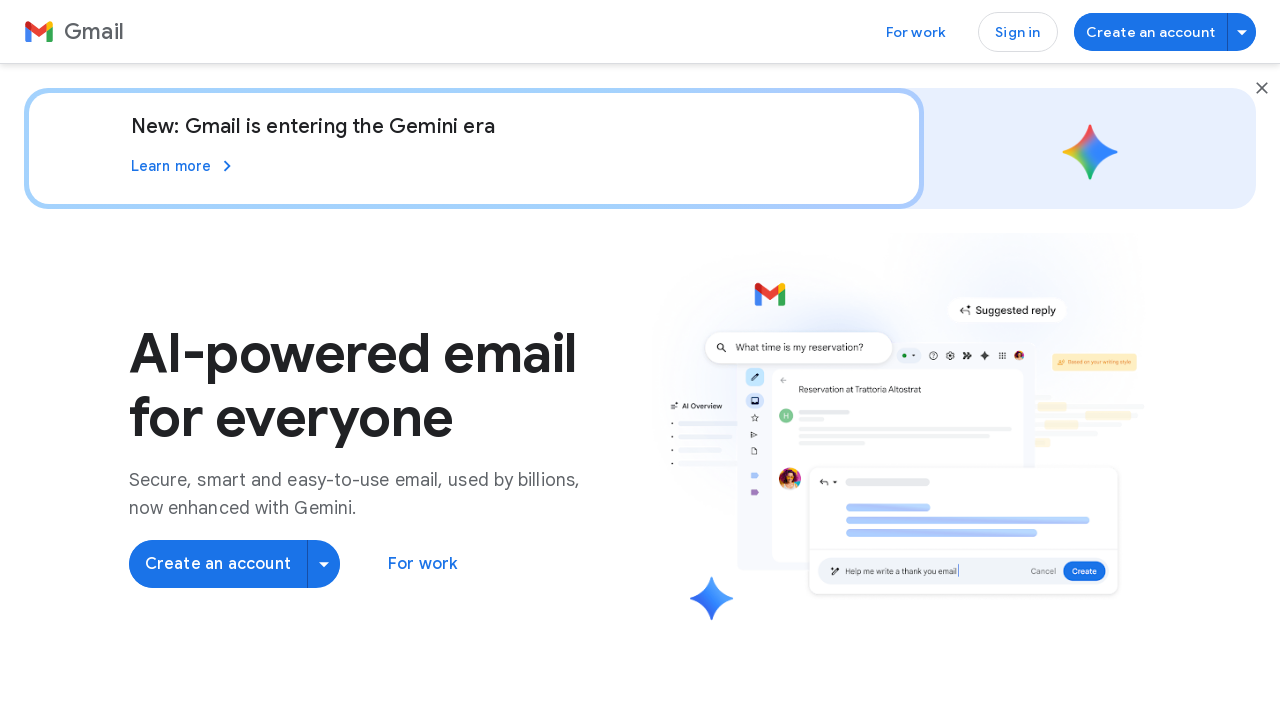

Clicked the Learn More link at (74, 32) on a
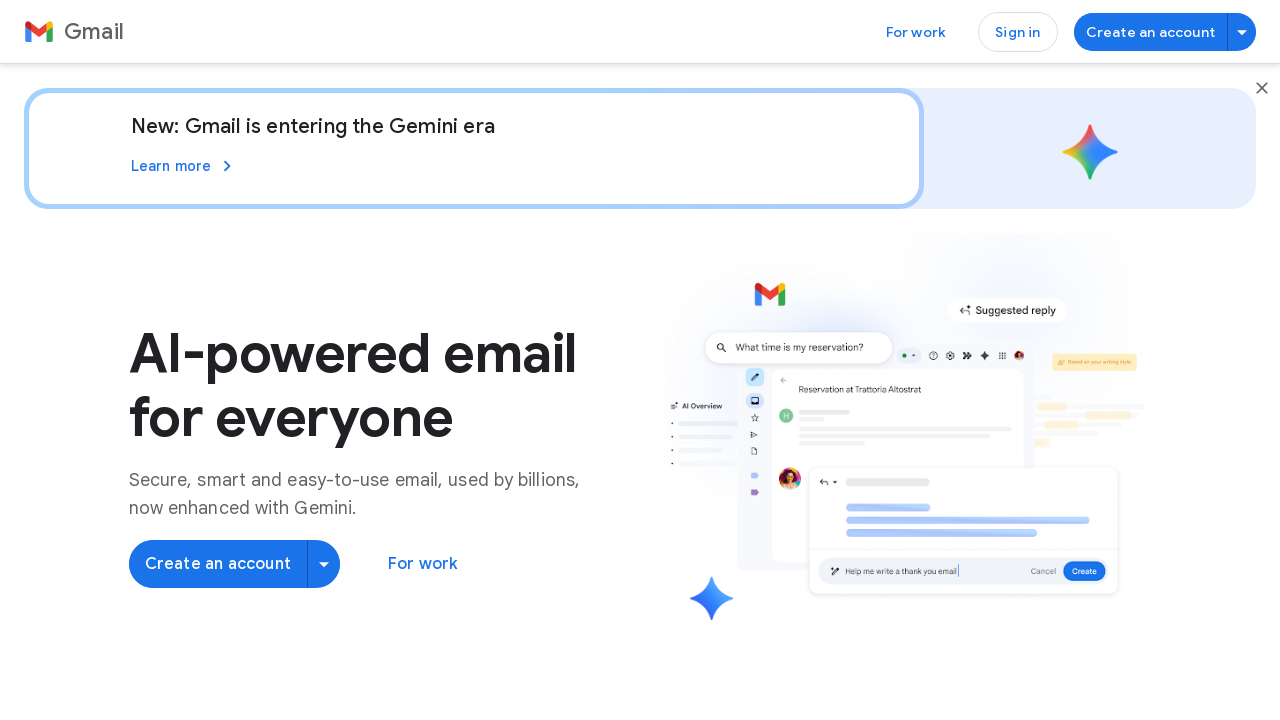

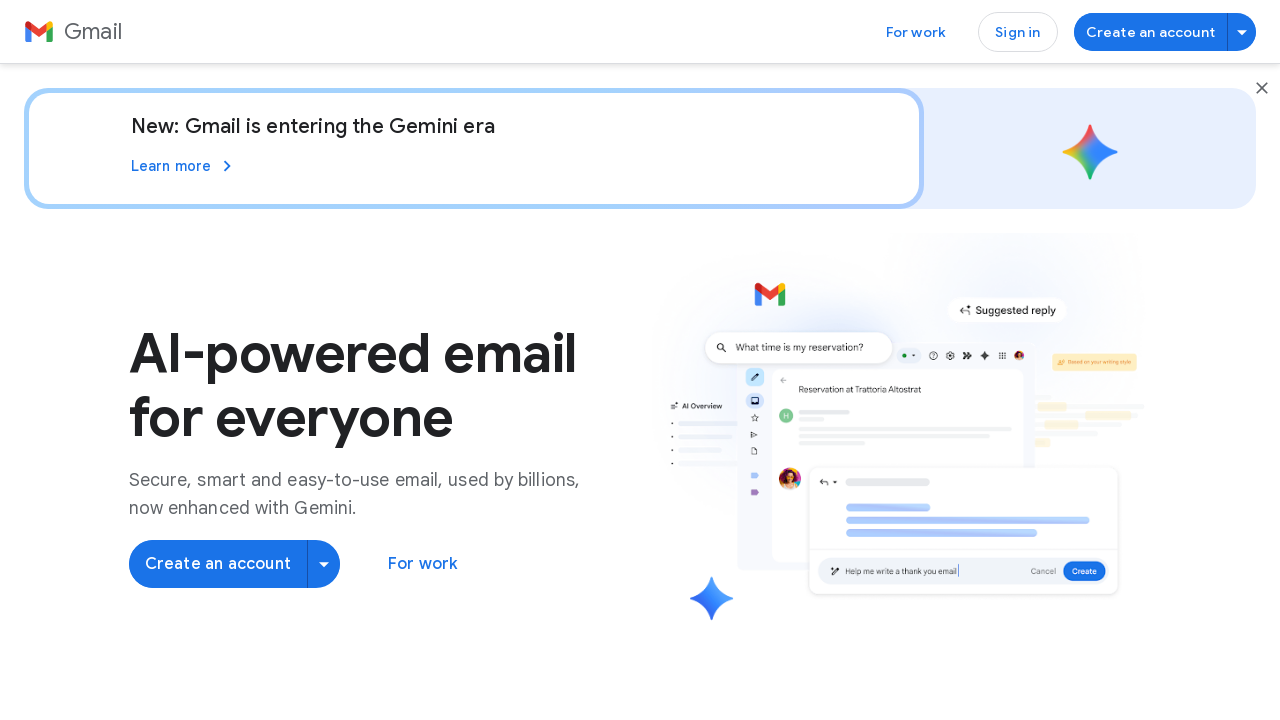